Tests dropdown selection functionality by selecting different country options from a dropdown menu

Starting URL: https://www.globalsqa.com/demo-site/select-dropdown-menu/

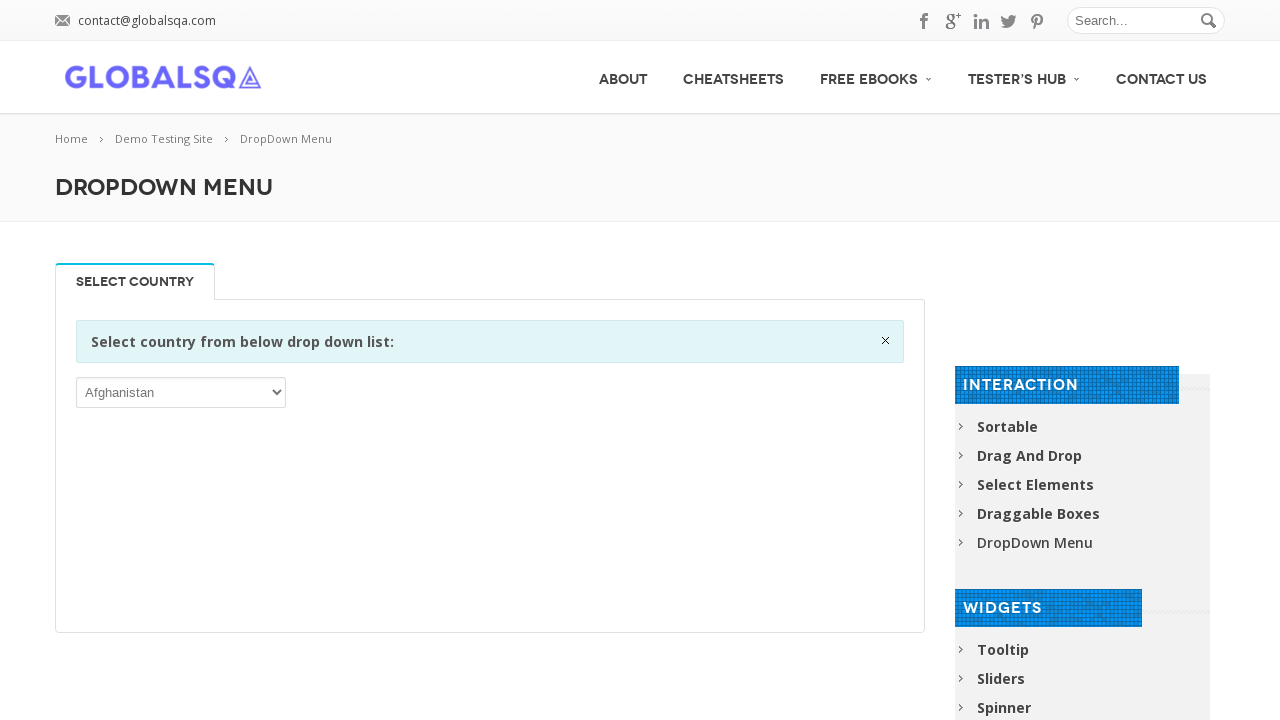

Selected 'India' from the dropdown menu on xpath=//div[@class='single_tab_div resp-tab-content resp-tab-content-active']//p
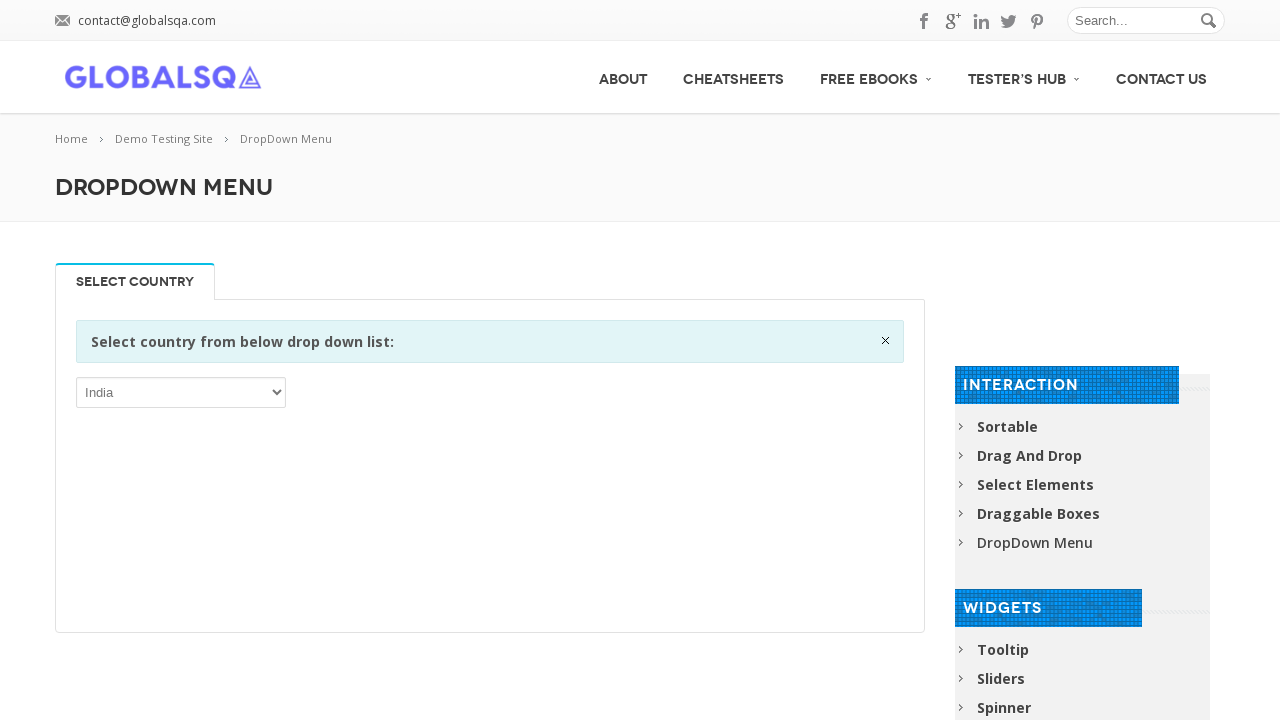

Selected 'Australia' from the dropdown menu on xpath=//div[@class='single_tab_div resp-tab-content resp-tab-content-active']//p
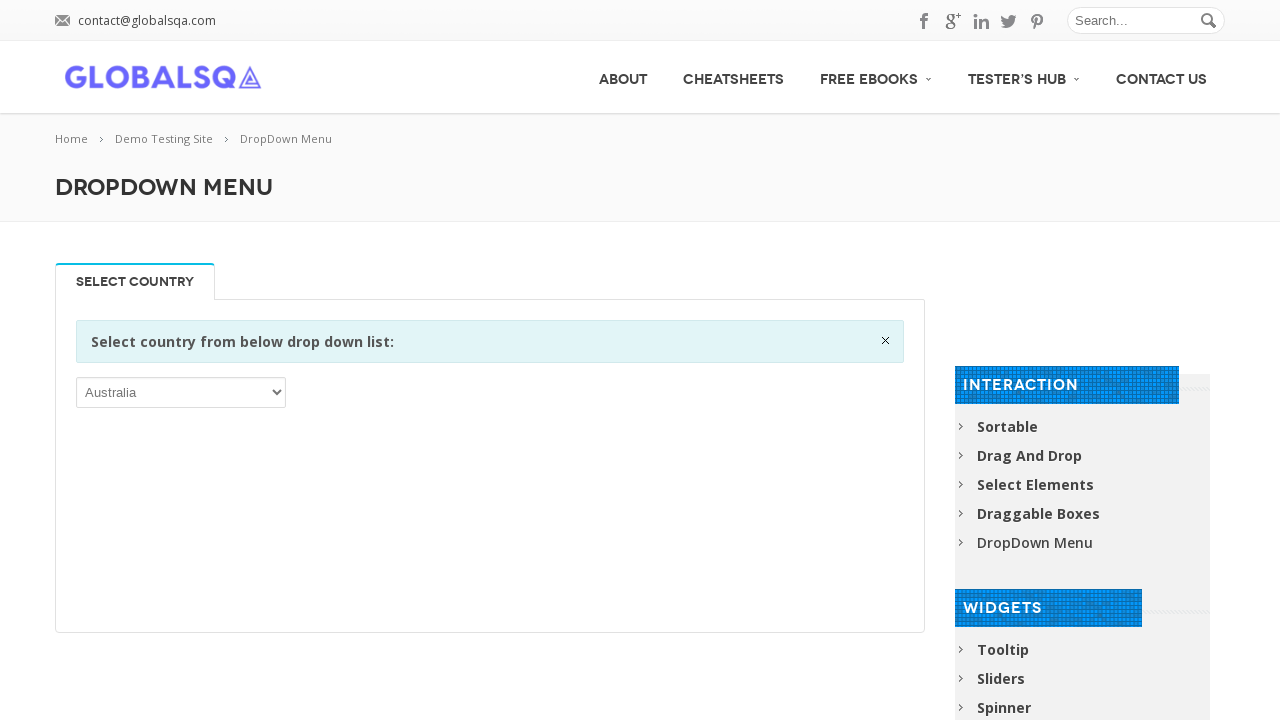

Selected 'Brazil' from the dropdown menu on xpath=//div[@class='single_tab_div resp-tab-content resp-tab-content-active']//p
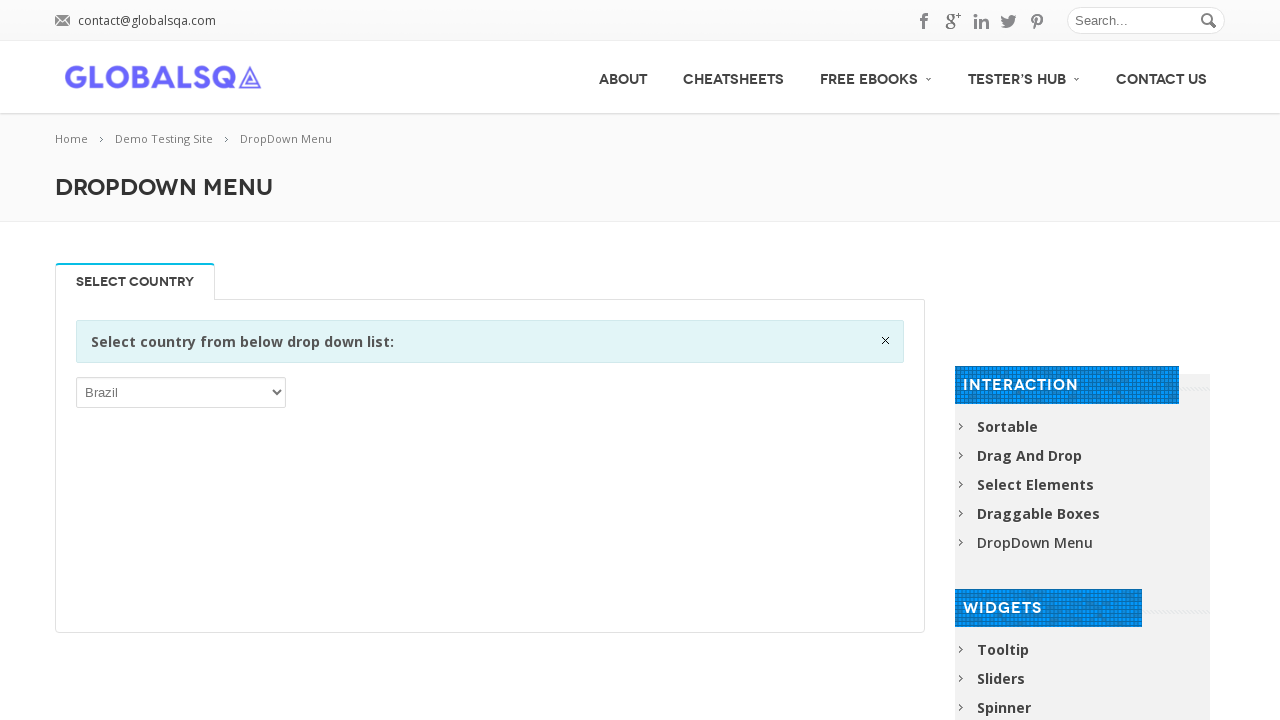

Selected 'China' from the dropdown menu on xpath=//div[@class='single_tab_div resp-tab-content resp-tab-content-active']//p
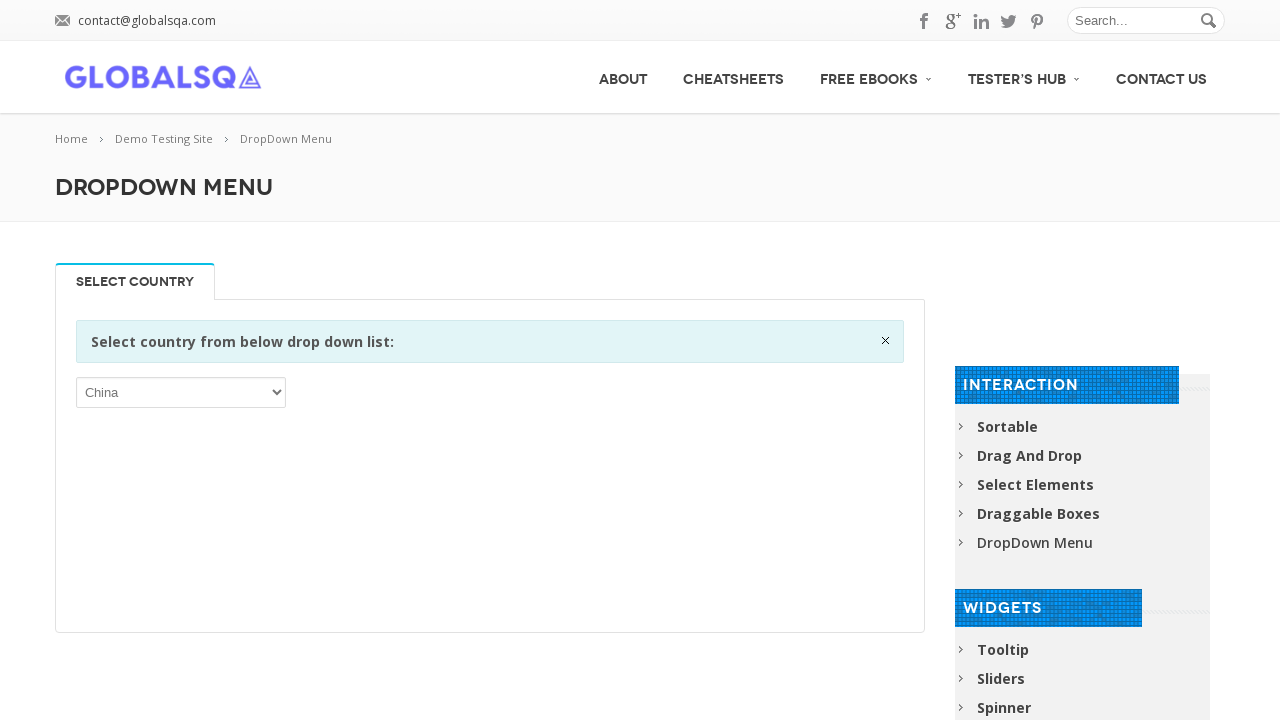

Selected 'Denmark' from the dropdown menu on xpath=//div[@class='single_tab_div resp-tab-content resp-tab-content-active']//p
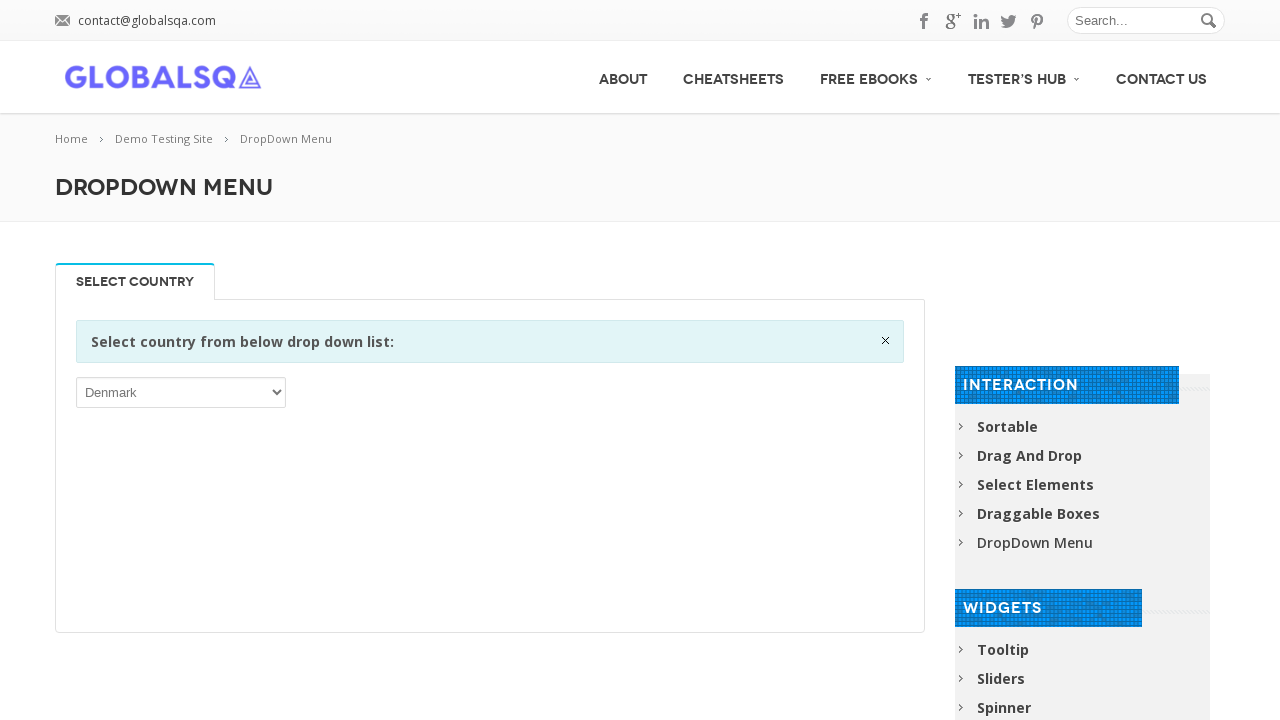

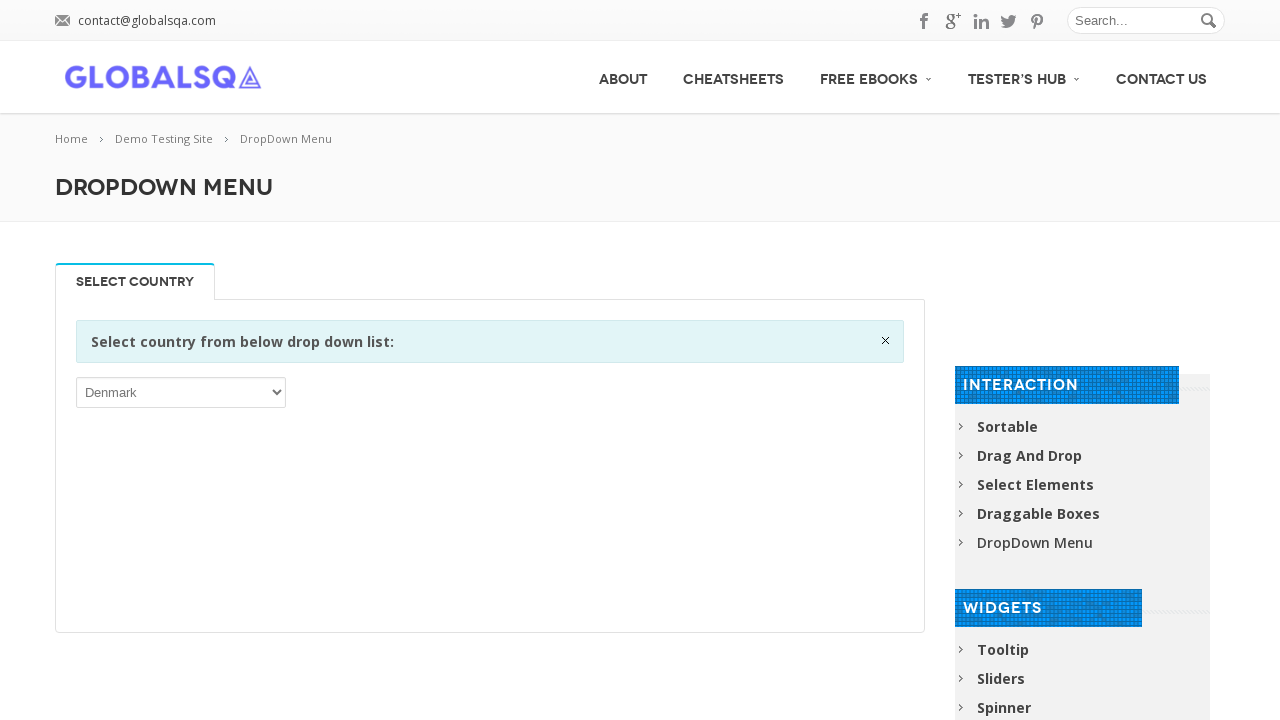